Tests that a todo item is removed when edited to an empty string

Starting URL: https://demo.playwright.dev/todomvc

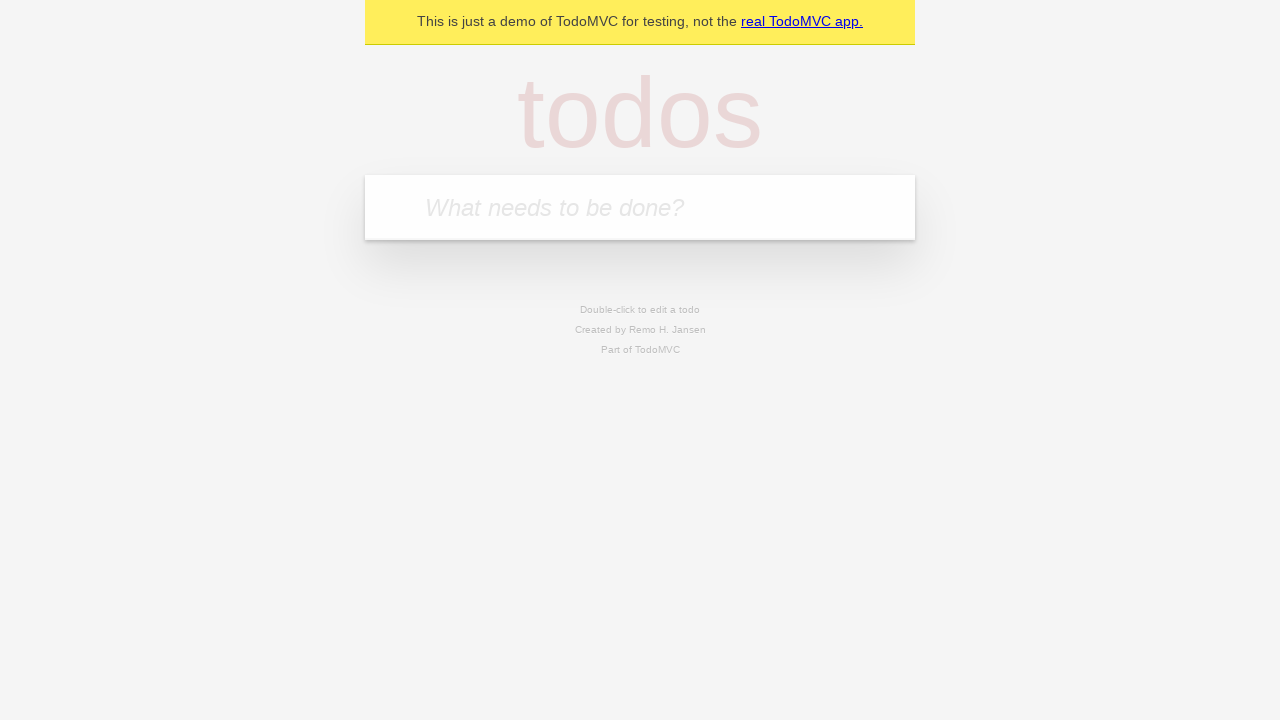

Filled new todo input with 'buy some cheese' on internal:attr=[placeholder="What needs to be done?"i]
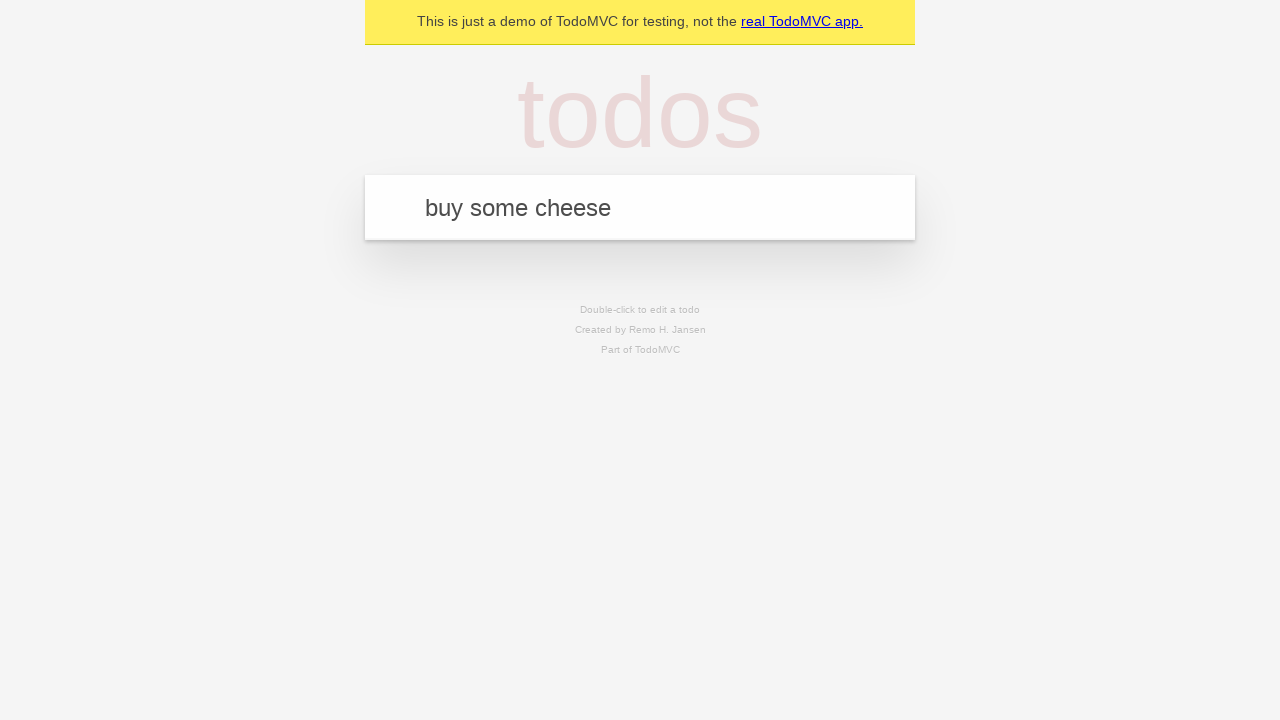

Pressed Enter to create todo 'buy some cheese' on internal:attr=[placeholder="What needs to be done?"i]
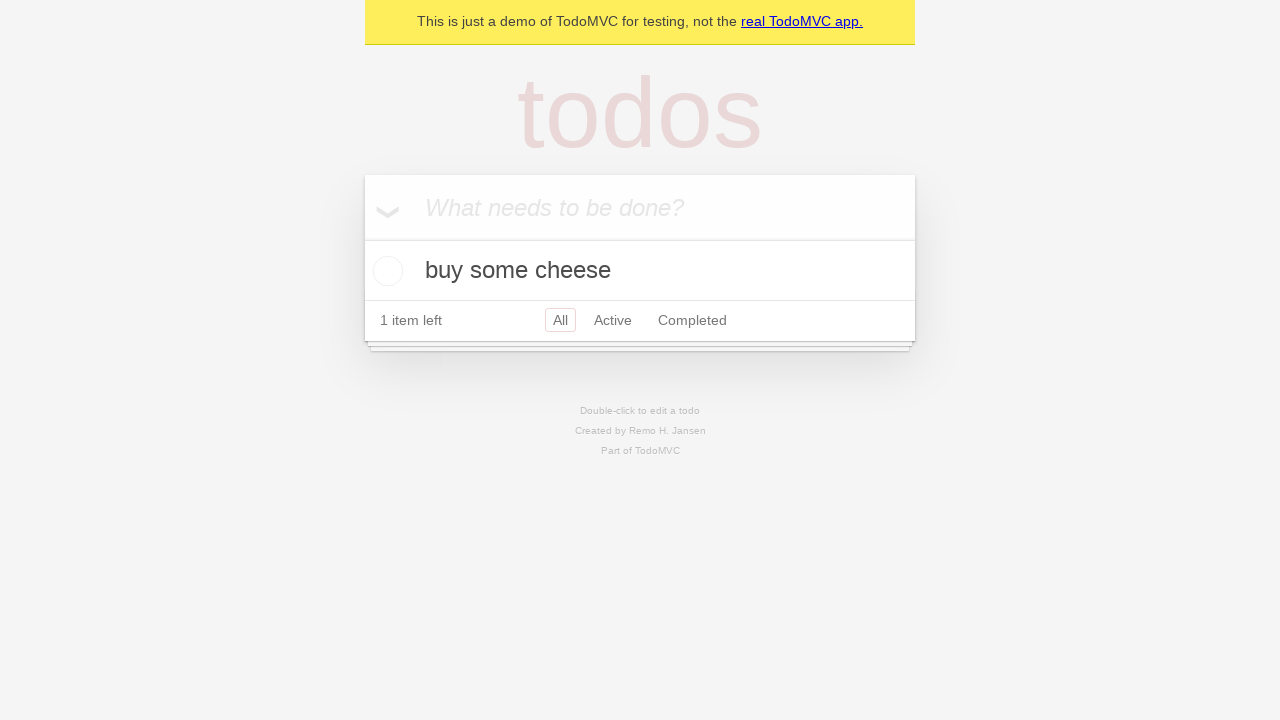

Filled new todo input with 'feed the cat' on internal:attr=[placeholder="What needs to be done?"i]
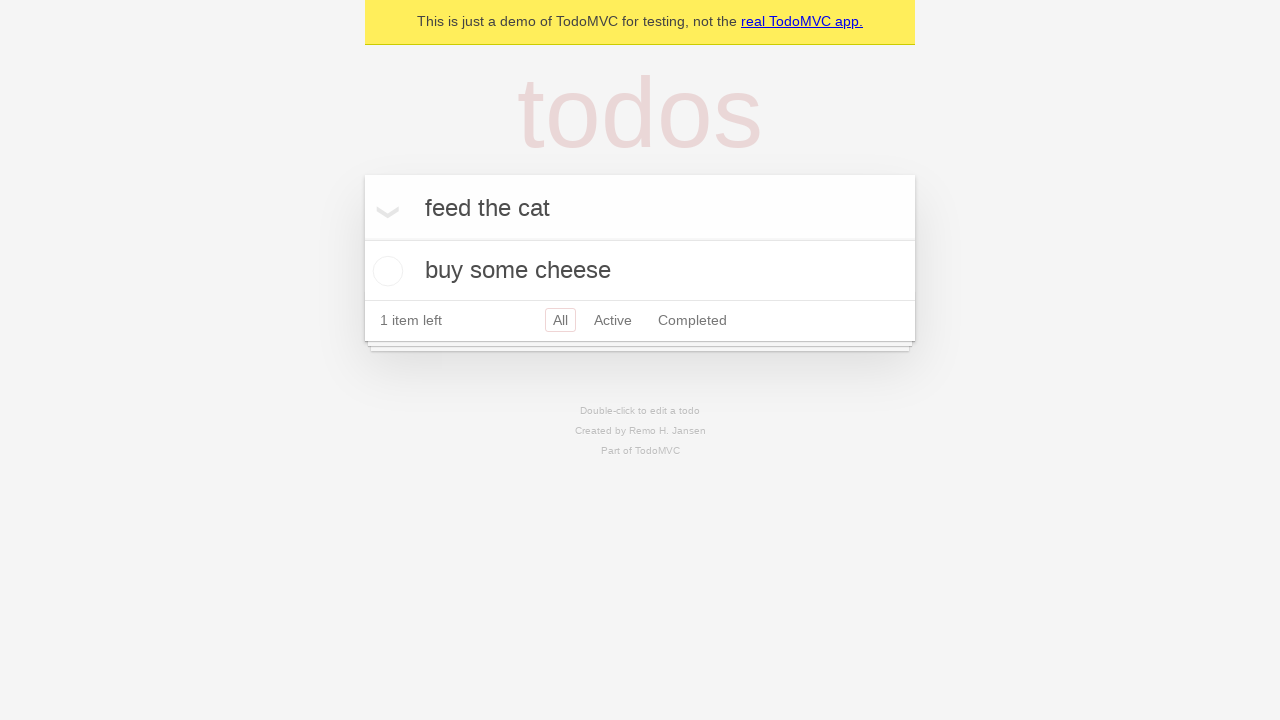

Pressed Enter to create todo 'feed the cat' on internal:attr=[placeholder="What needs to be done?"i]
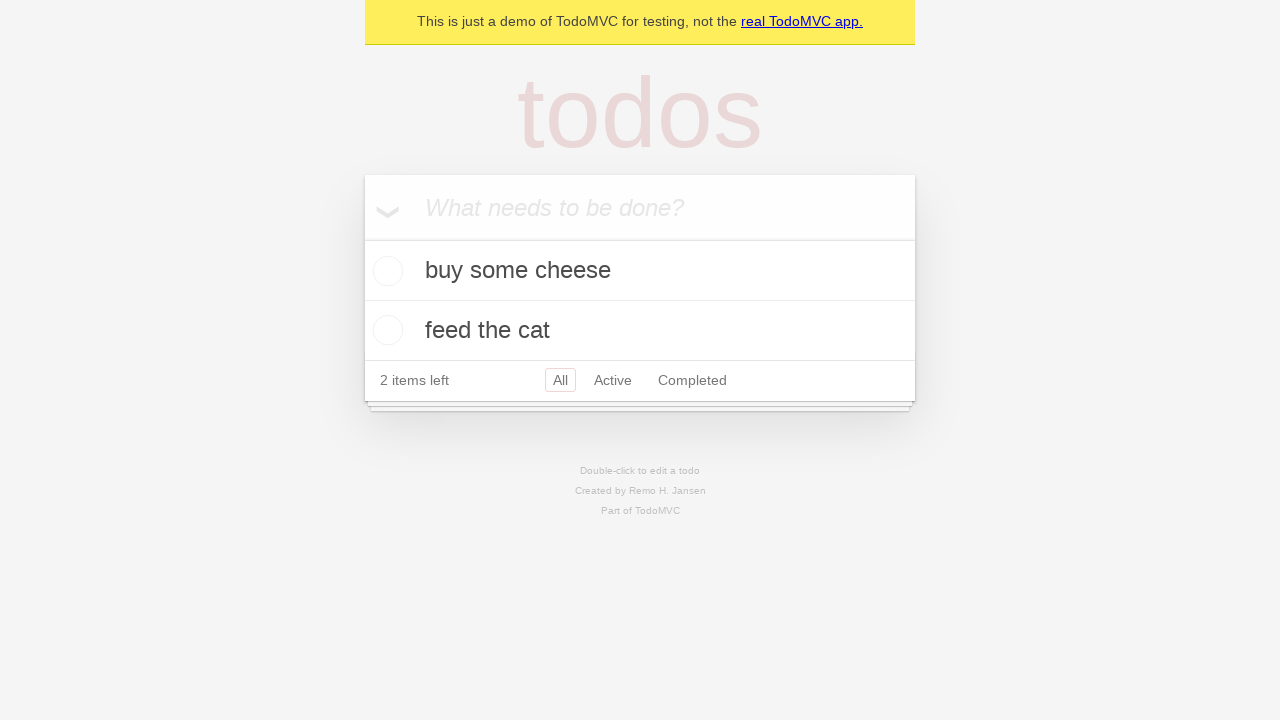

Filled new todo input with 'book a doctors appointment' on internal:attr=[placeholder="What needs to be done?"i]
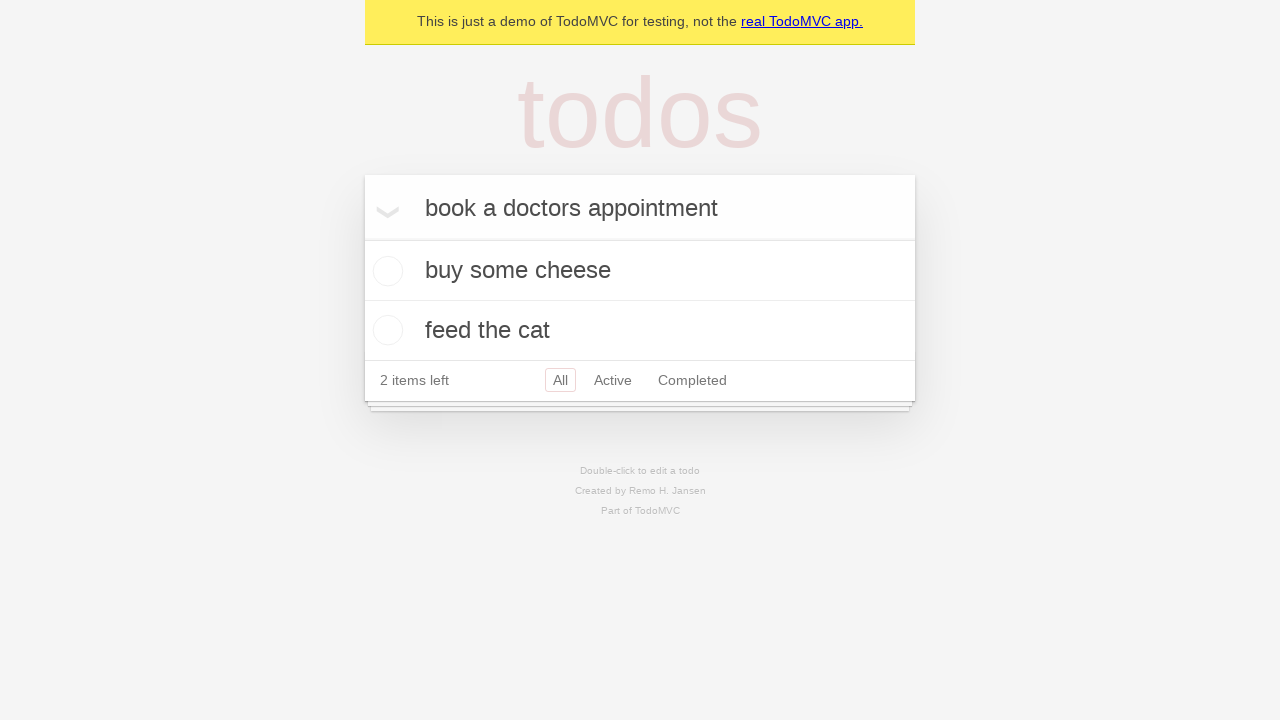

Pressed Enter to create todo 'book a doctors appointment' on internal:attr=[placeholder="What needs to be done?"i]
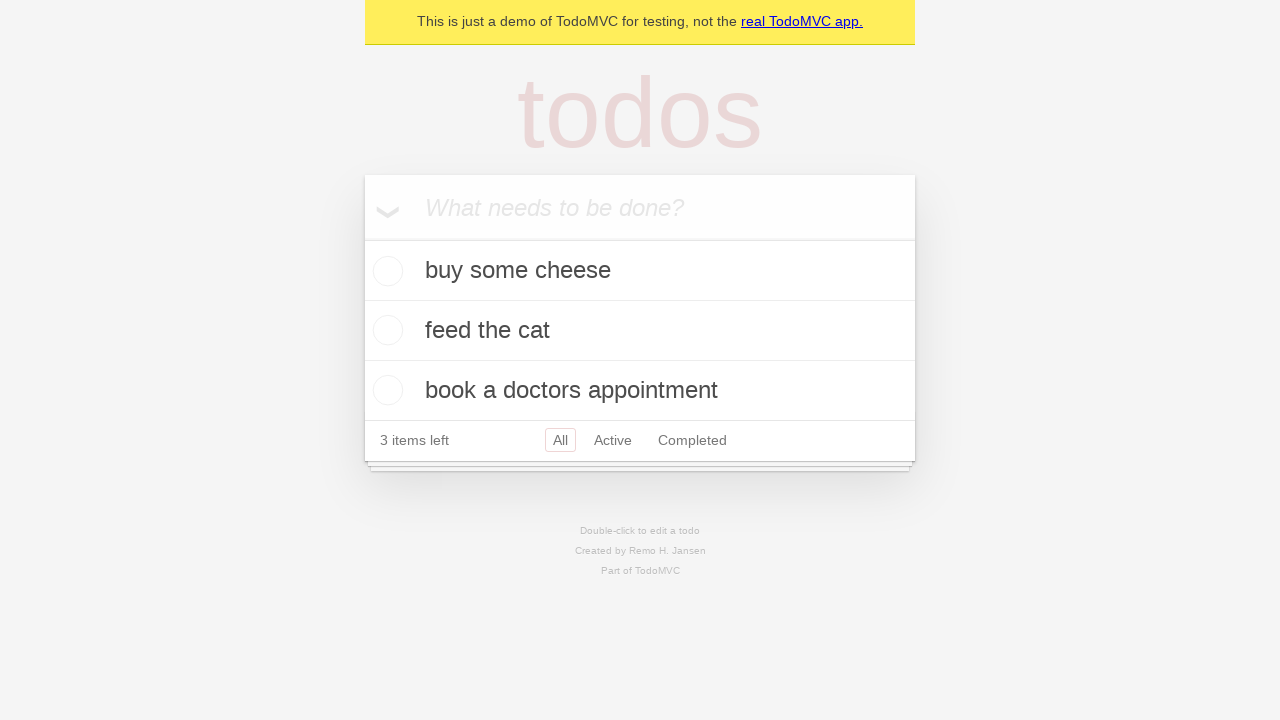

Double-clicked second todo item to enter edit mode at (640, 331) on internal:testid=[data-testid="todo-item"s] >> nth=1
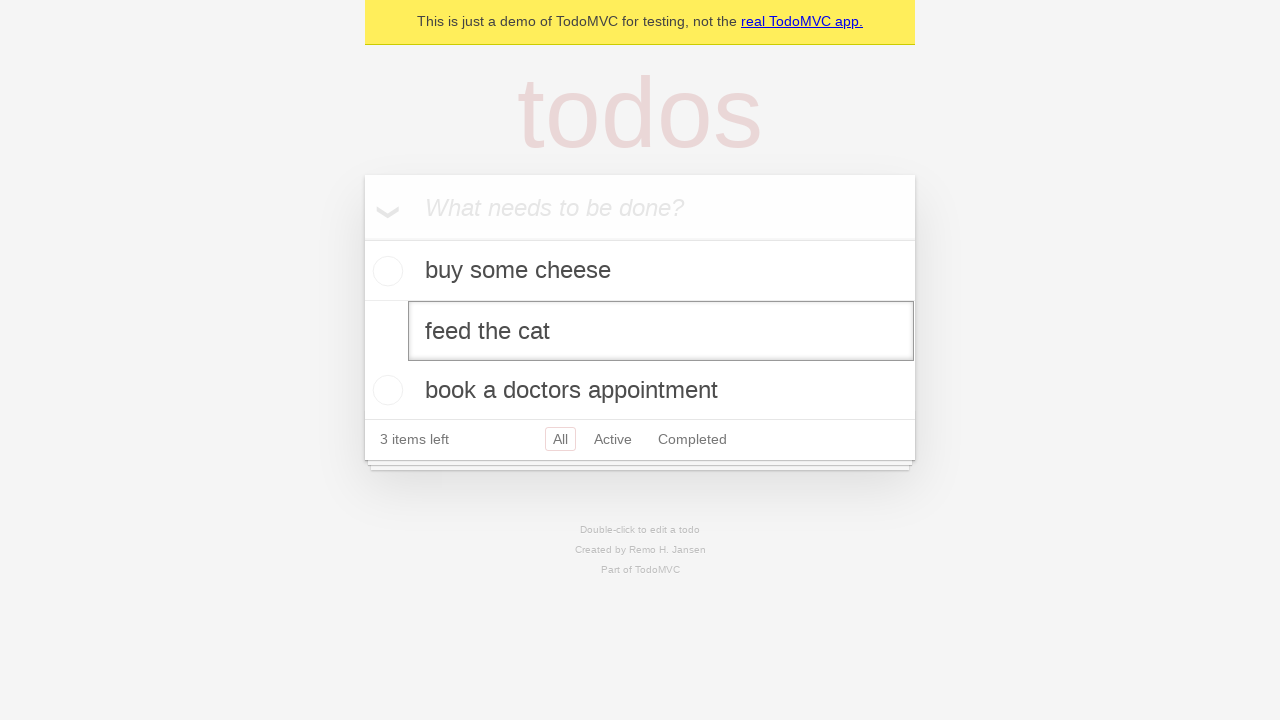

Cleared the edit input text on internal:testid=[data-testid="todo-item"s] >> nth=1 >> internal:role=textbox[nam
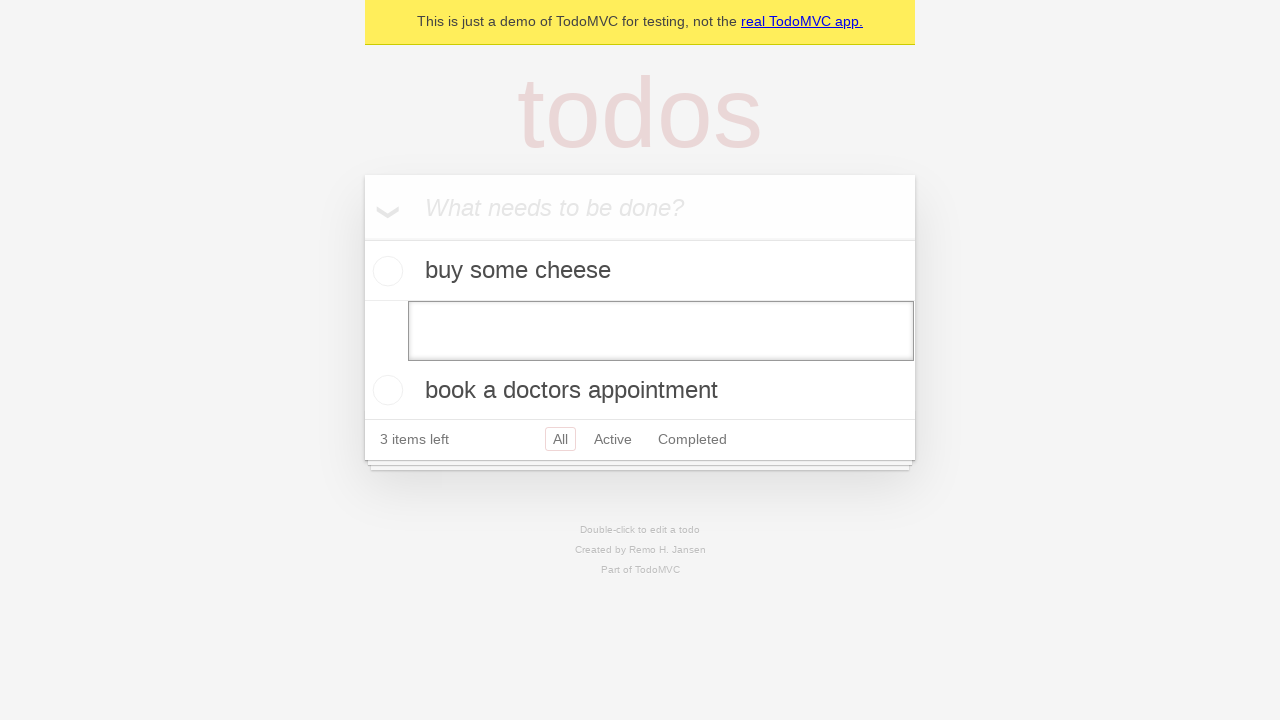

Pressed Enter to submit empty text and remove todo item on internal:testid=[data-testid="todo-item"s] >> nth=1 >> internal:role=textbox[nam
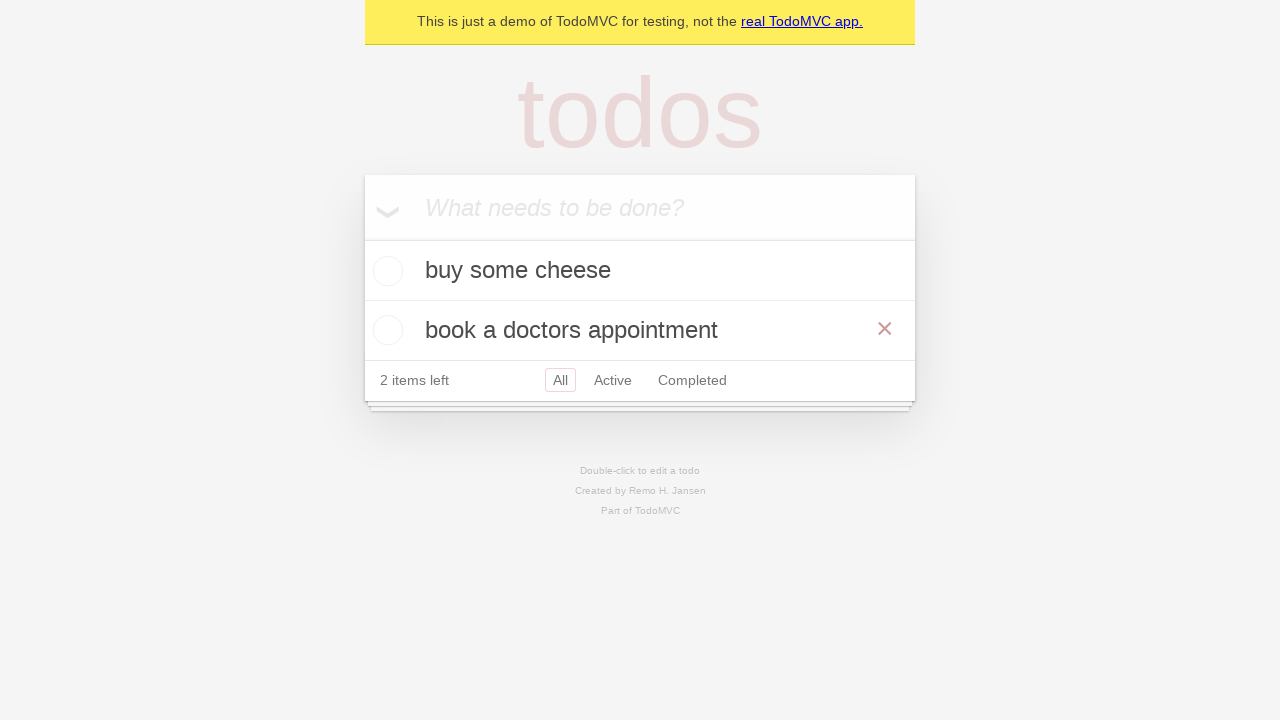

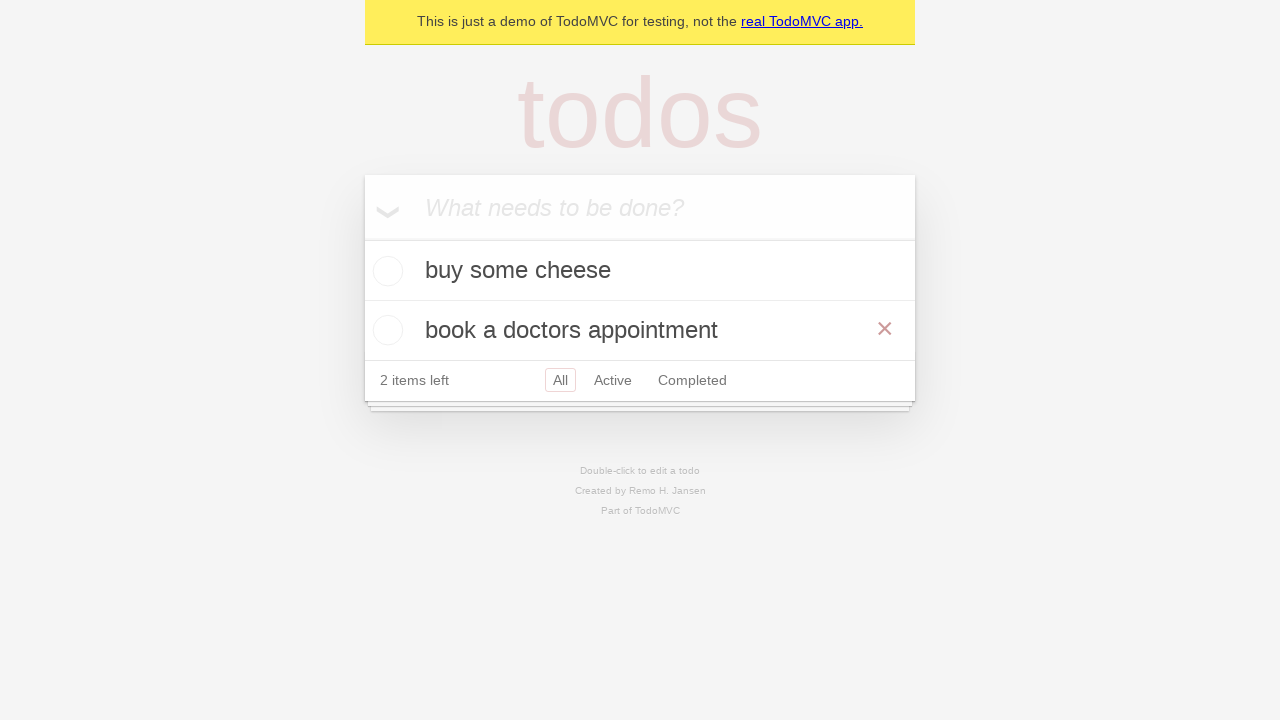